Tests clicking an element that is dynamically added to the DOM and then becomes visible

Starting URL: http://watir.com/examples/wait.html

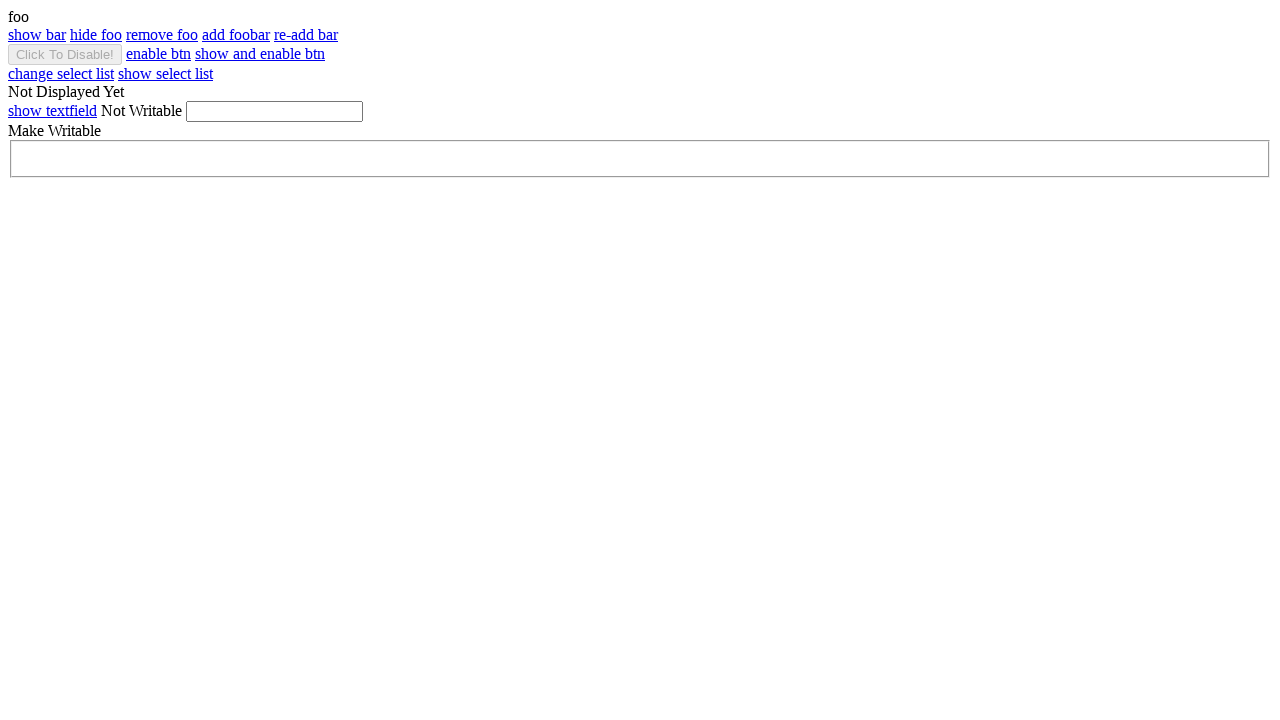

Navigated to http://watir.com/examples/wait.html
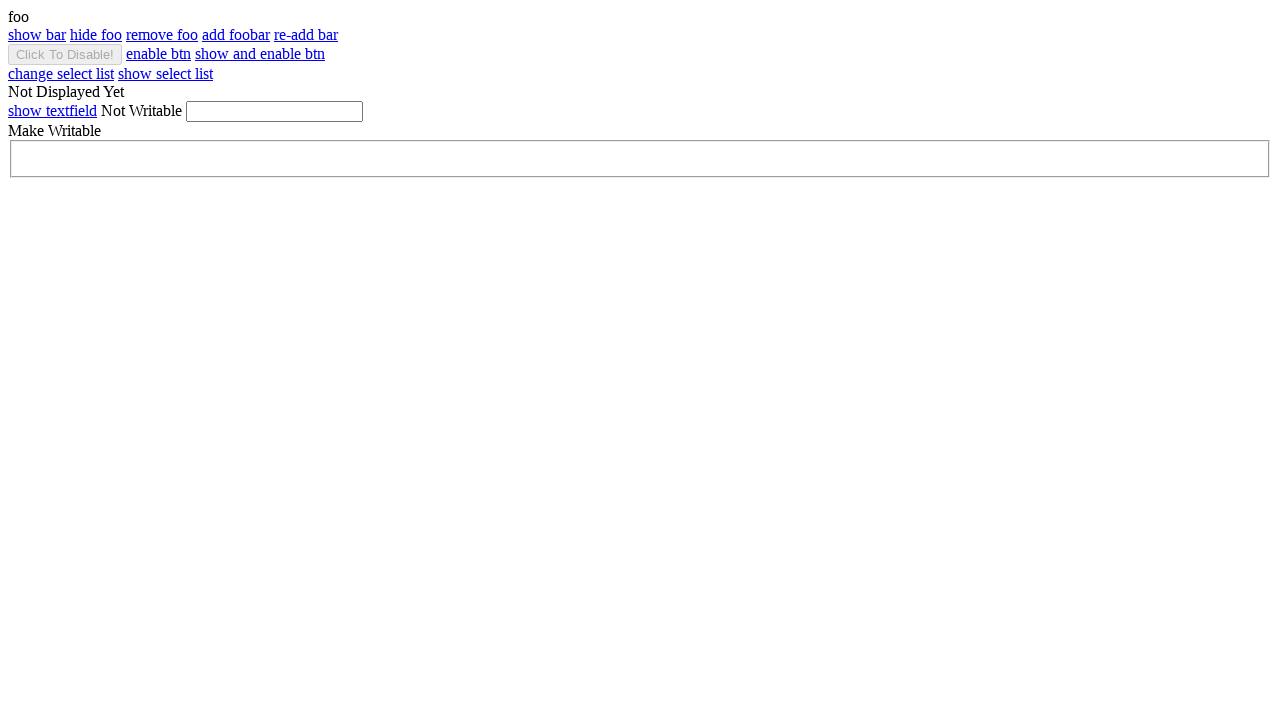

Clicked button to add foobar element to DOM at (236, 34) on #add_foobar
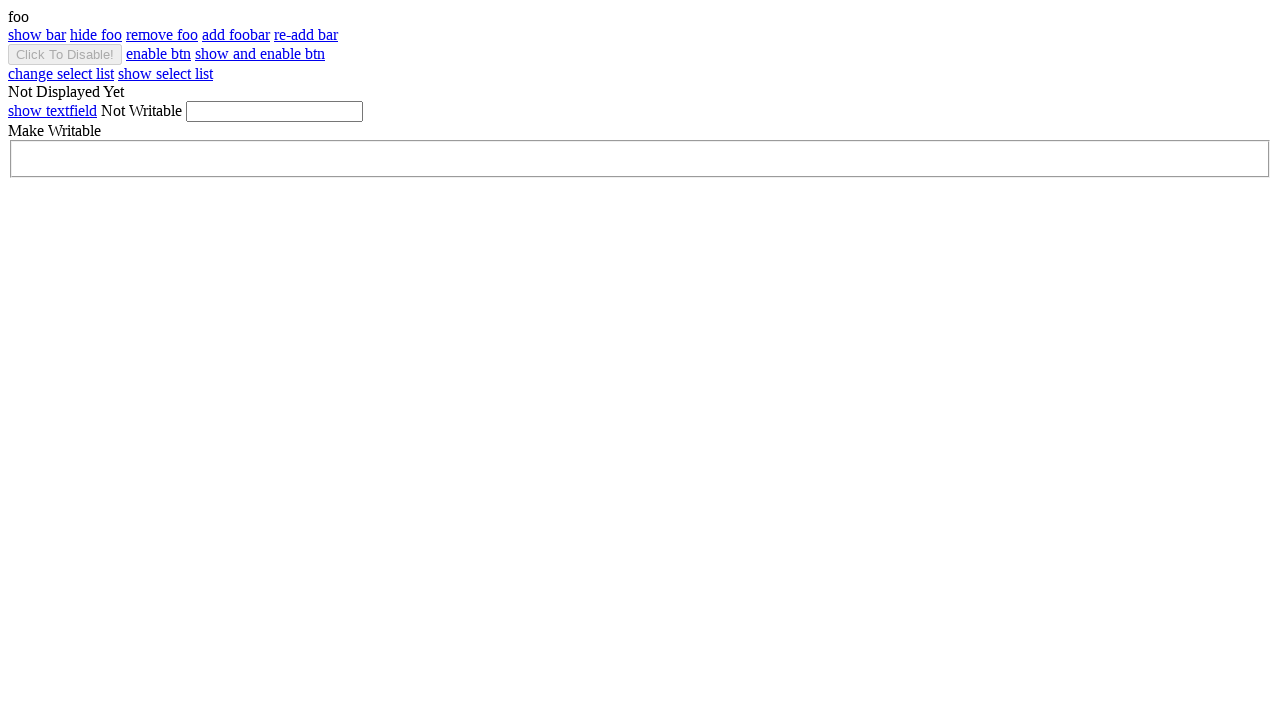

Clicked foobar element after it became visible at (640, 35) on #foobar
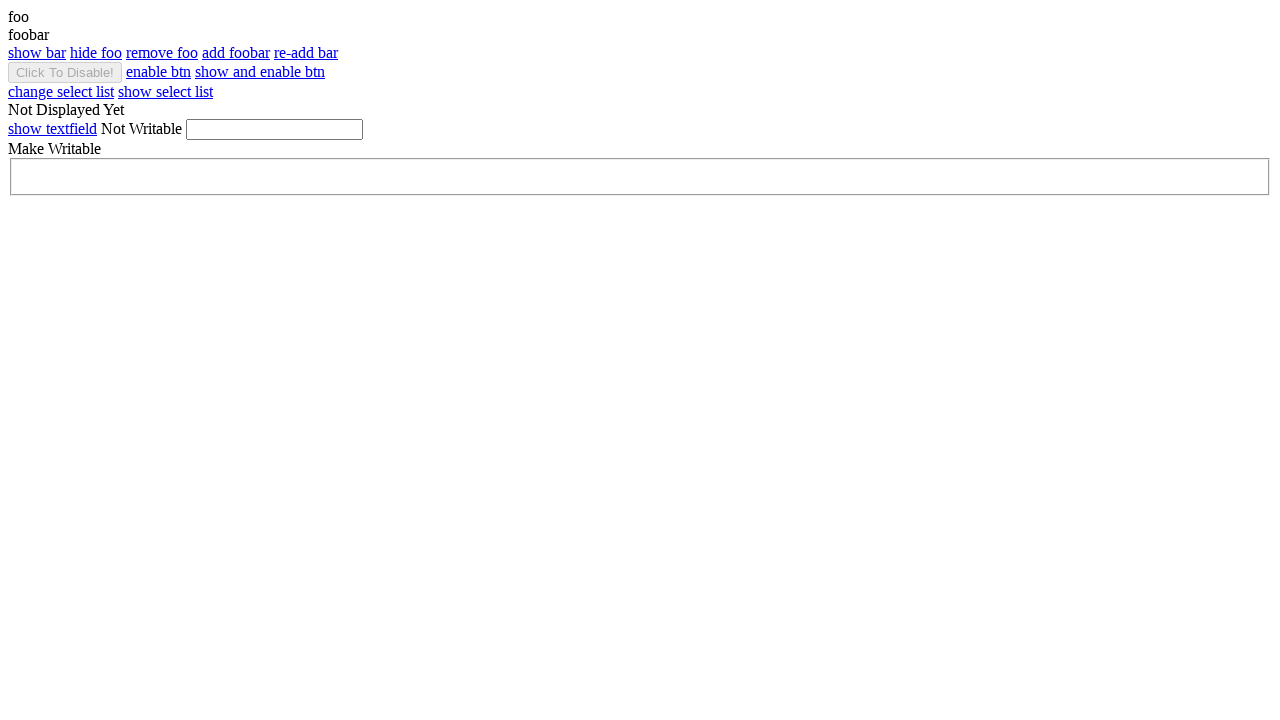

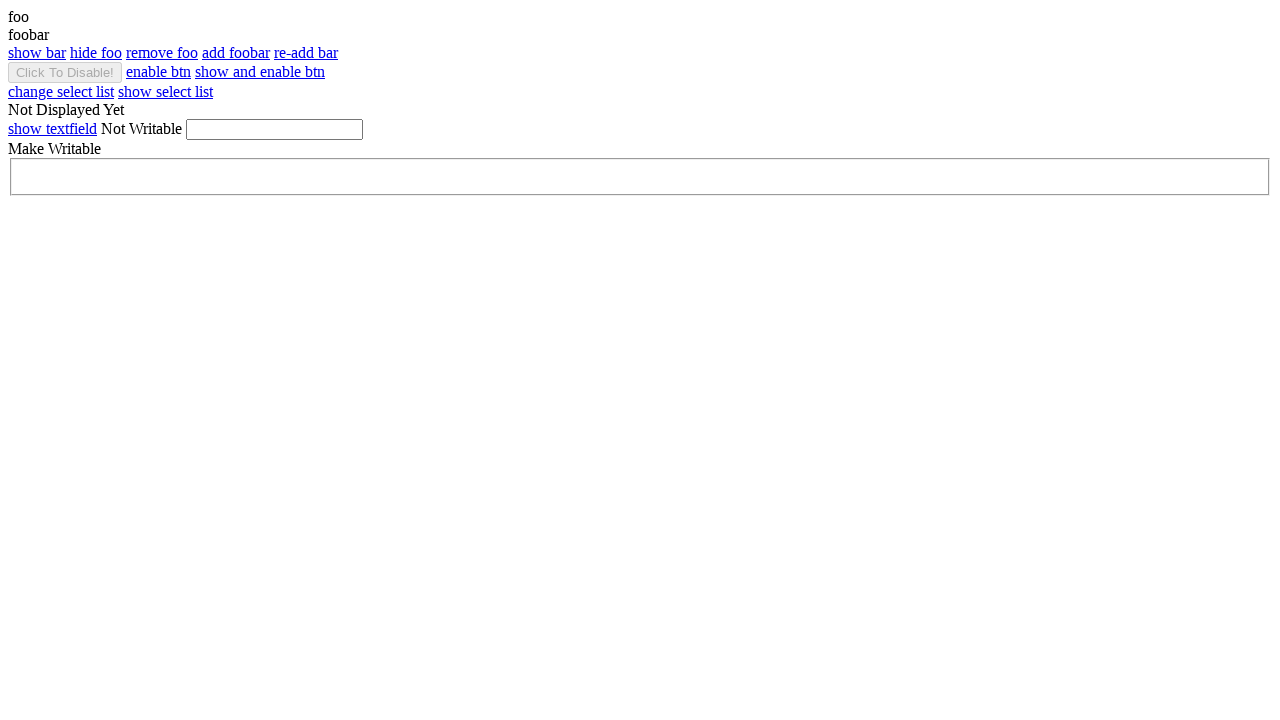